Tests that edits are saved when the input loses focus (blur event)

Starting URL: https://demo.playwright.dev/todomvc

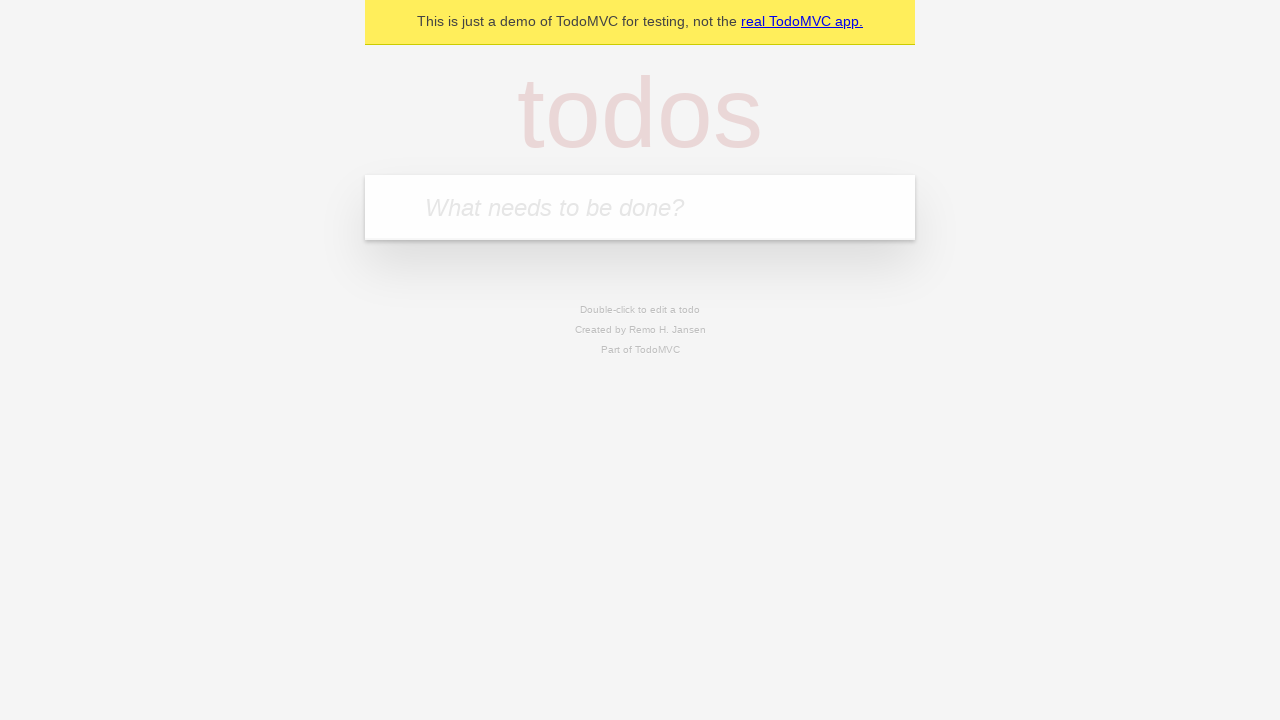

Filled new todo input with 'buy some cheese' on internal:attr=[placeholder="What needs to be done?"i]
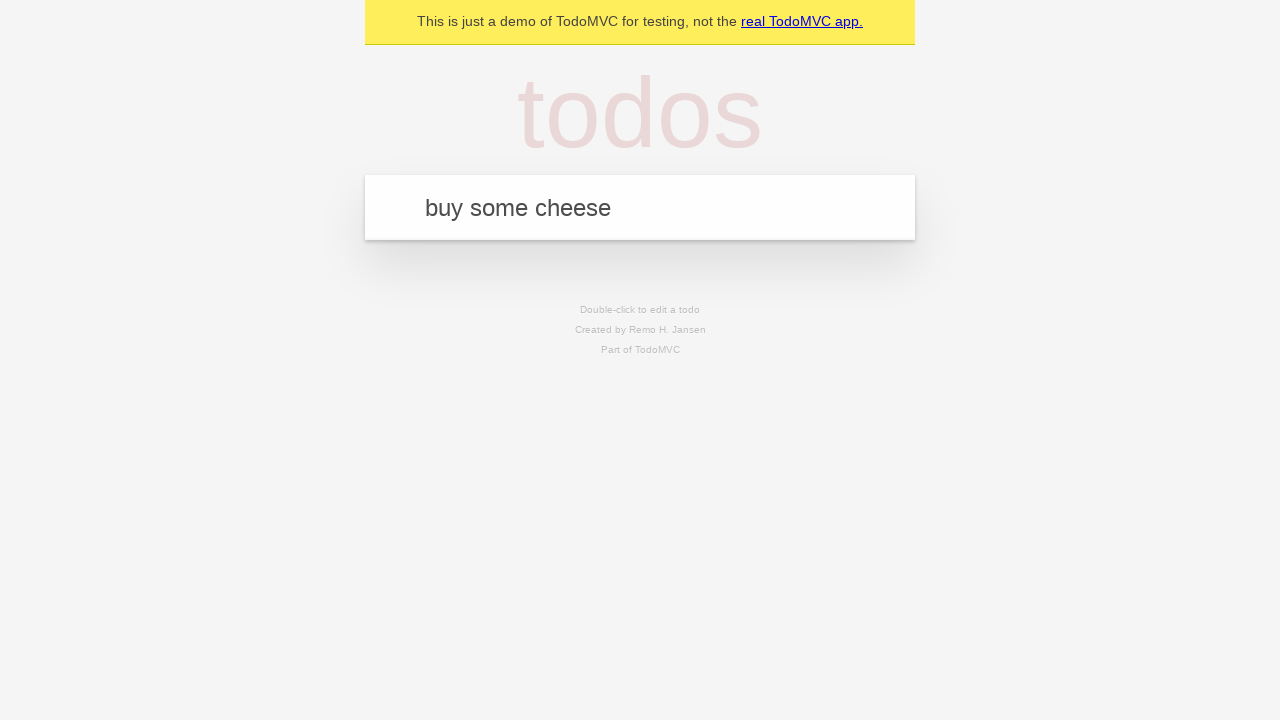

Pressed Enter to create first todo on internal:attr=[placeholder="What needs to be done?"i]
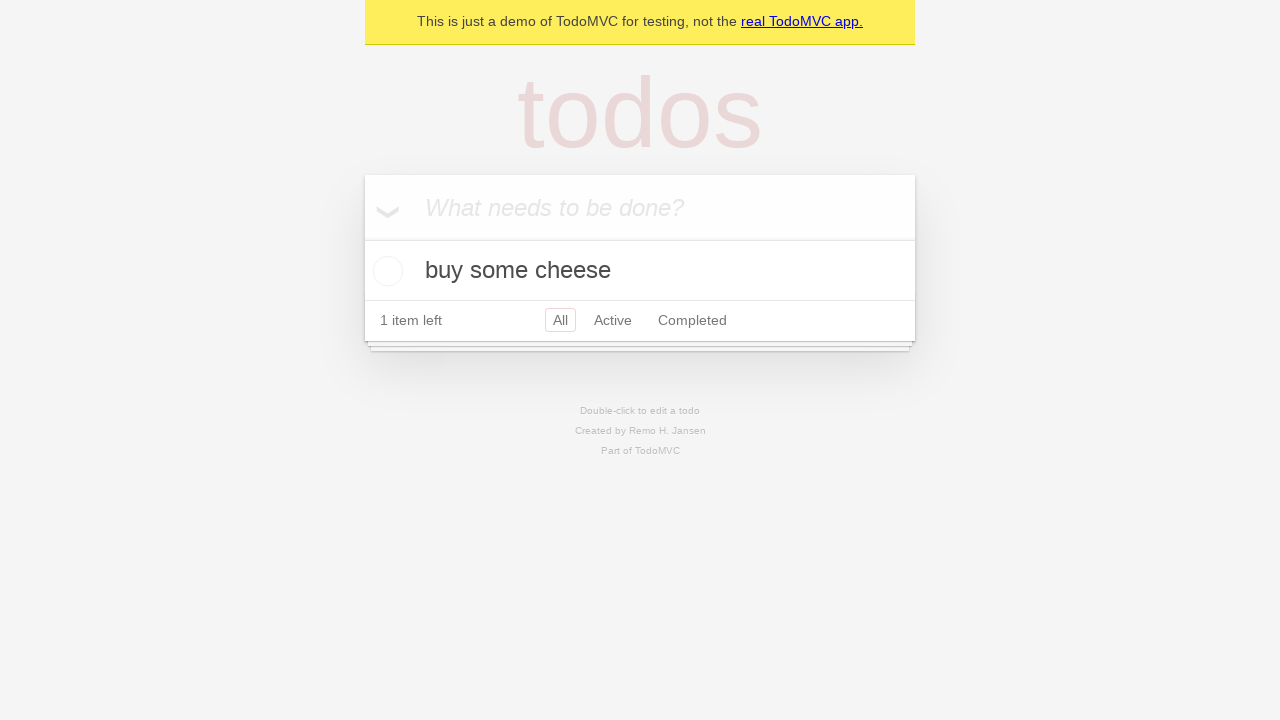

Filled new todo input with 'feed the cat' on internal:attr=[placeholder="What needs to be done?"i]
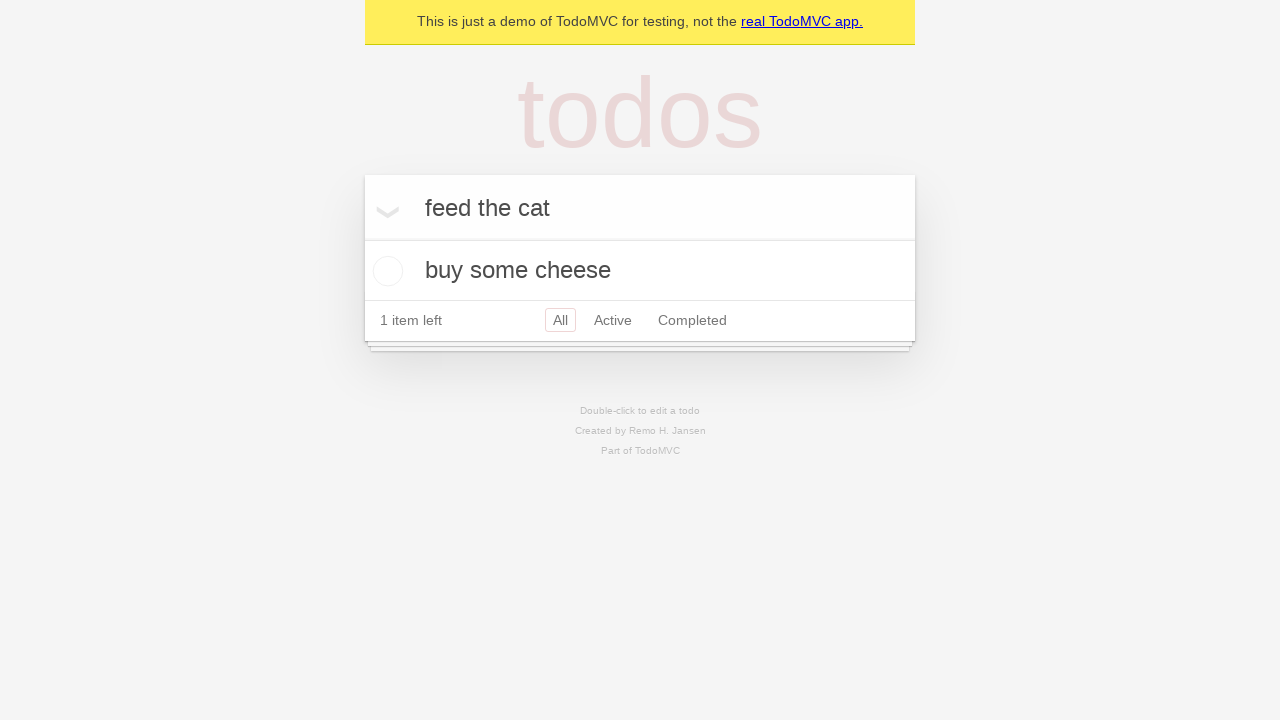

Pressed Enter to create second todo on internal:attr=[placeholder="What needs to be done?"i]
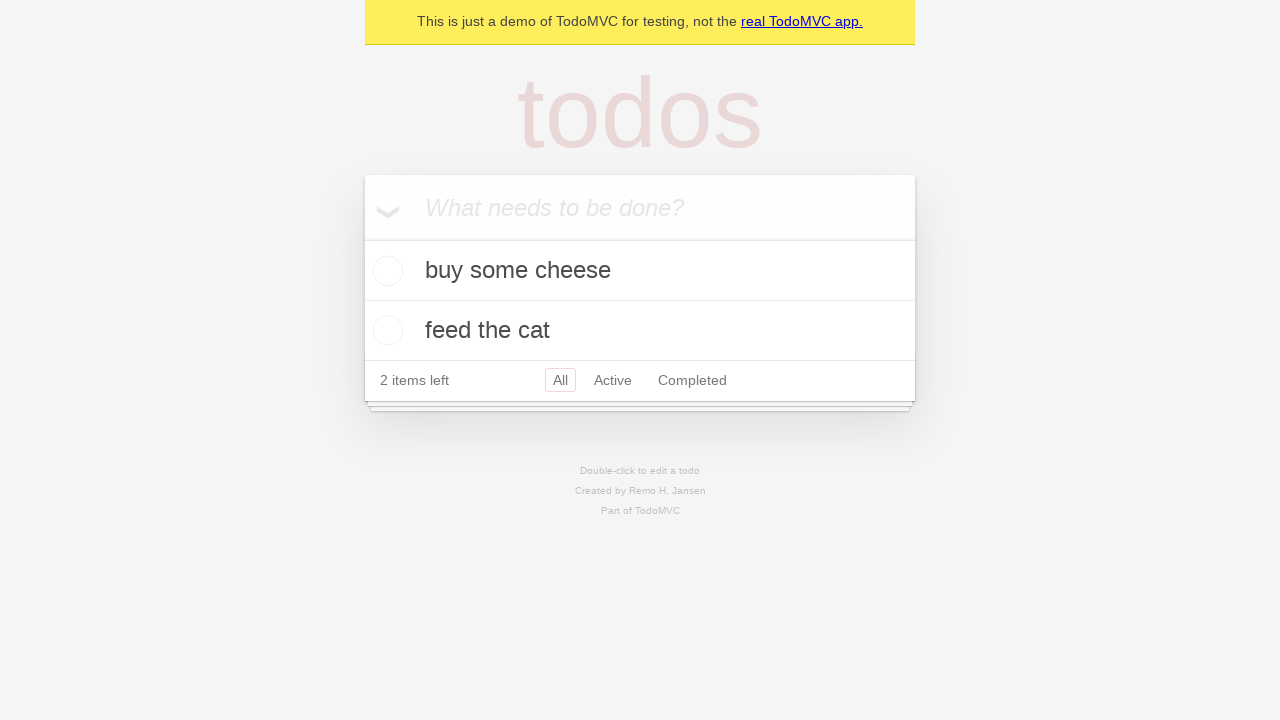

Filled new todo input with 'book a doctors appointment' on internal:attr=[placeholder="What needs to be done?"i]
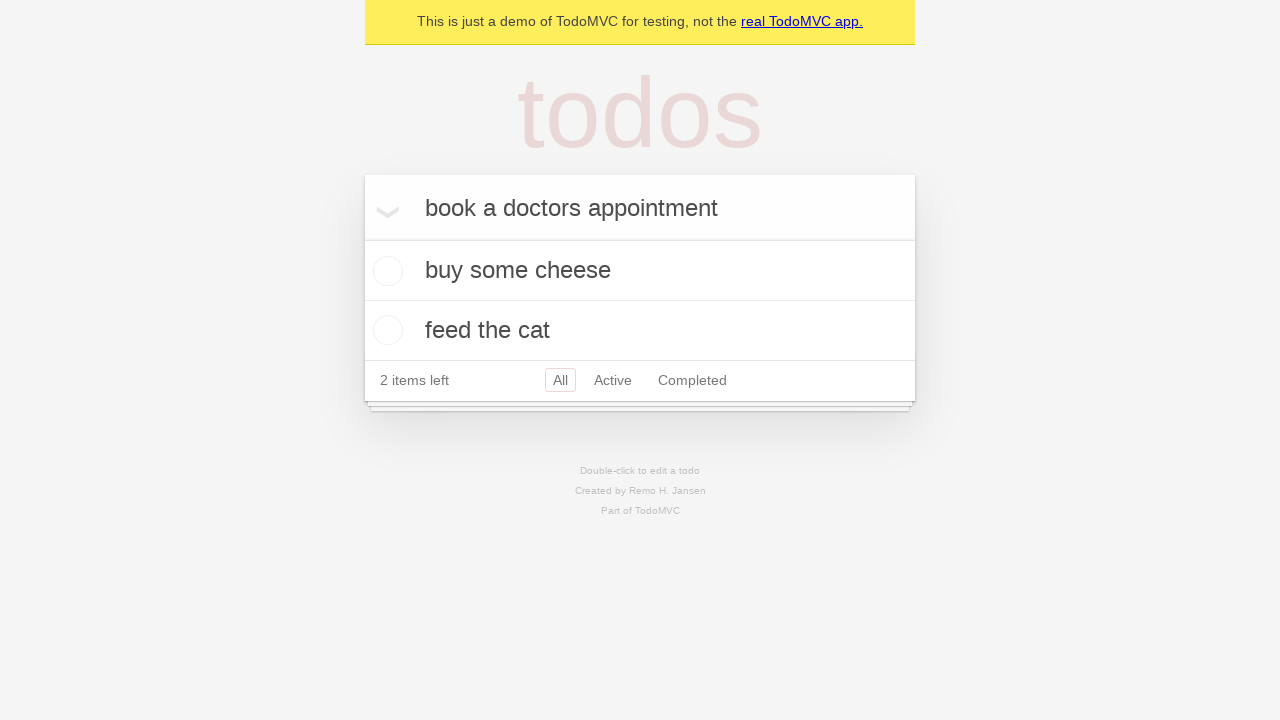

Pressed Enter to create third todo on internal:attr=[placeholder="What needs to be done?"i]
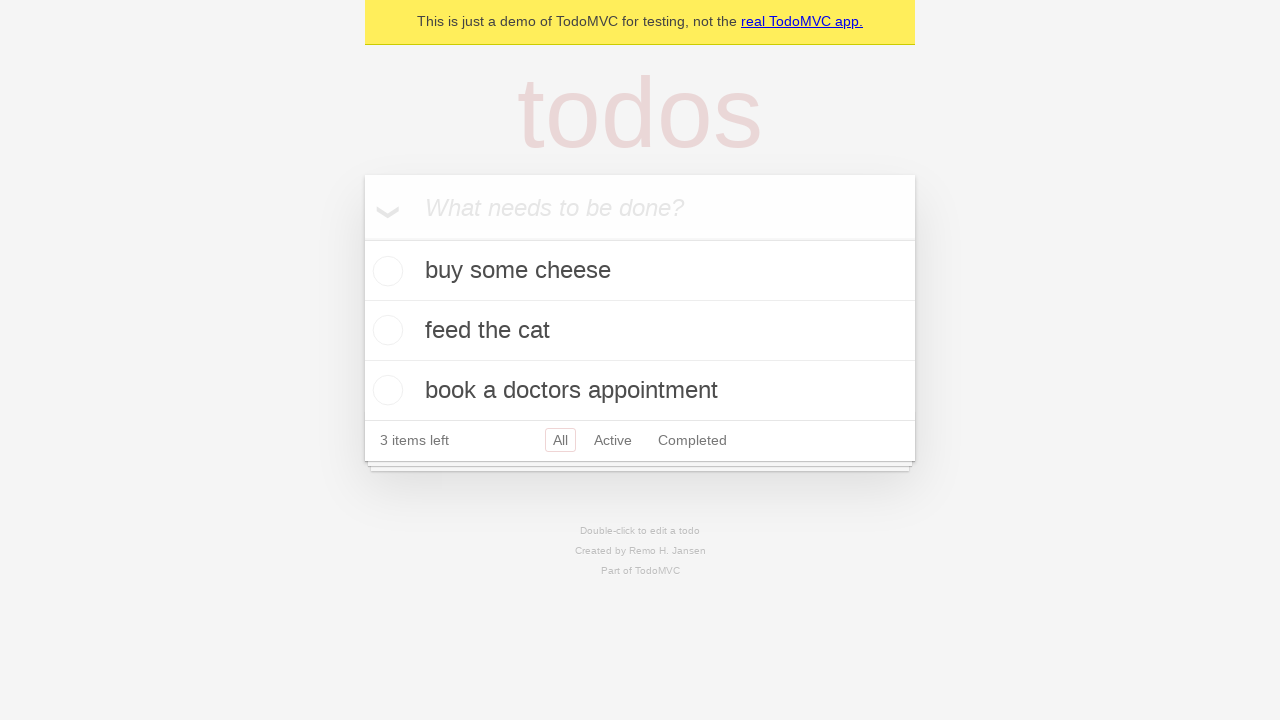

Double-clicked second todo item to enter edit mode at (640, 331) on internal:testid=[data-testid="todo-item"s] >> nth=1
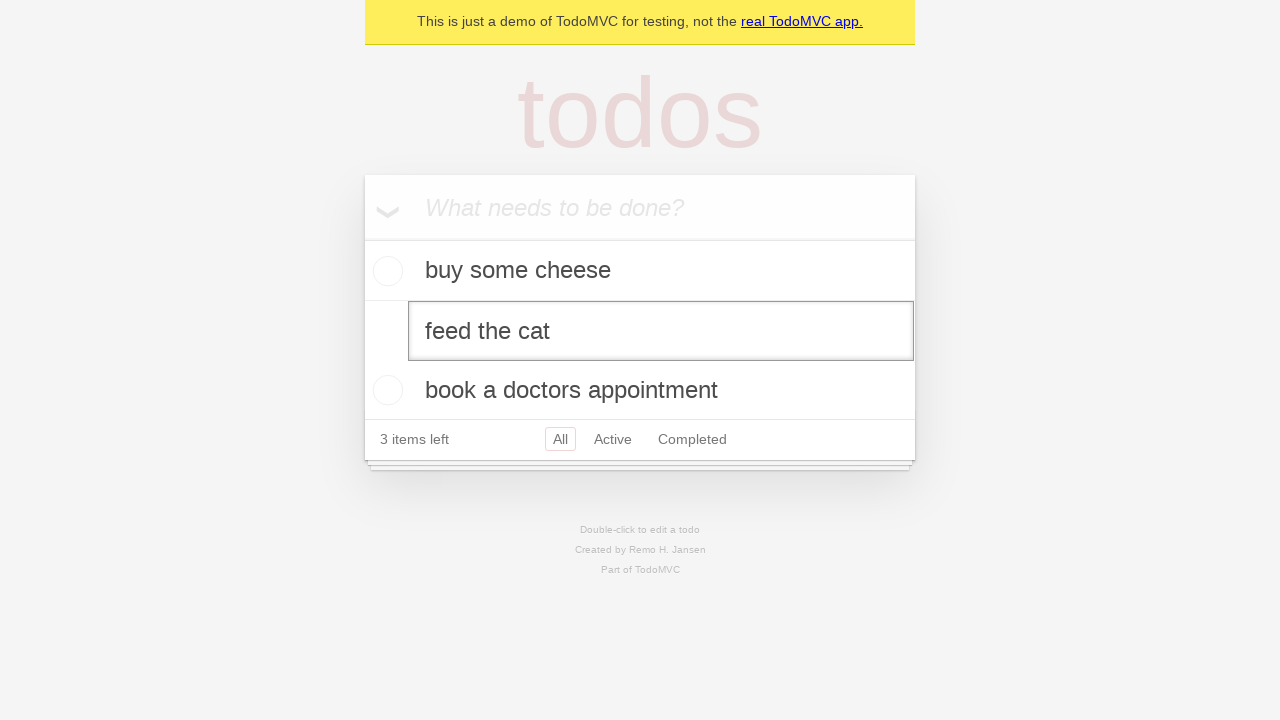

Filled edit textbox with 'buy some sausages' on internal:testid=[data-testid="todo-item"s] >> nth=1 >> internal:role=textbox[nam
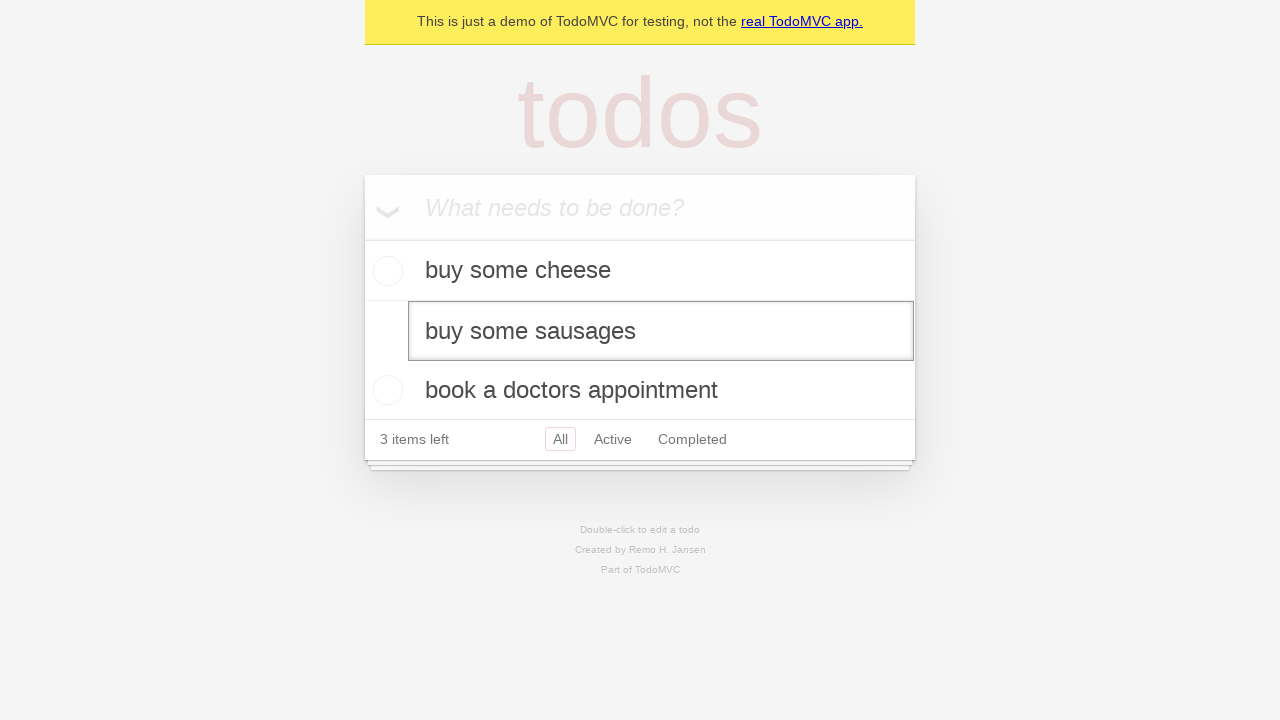

Dispatched blur event on edit textbox to trigger save
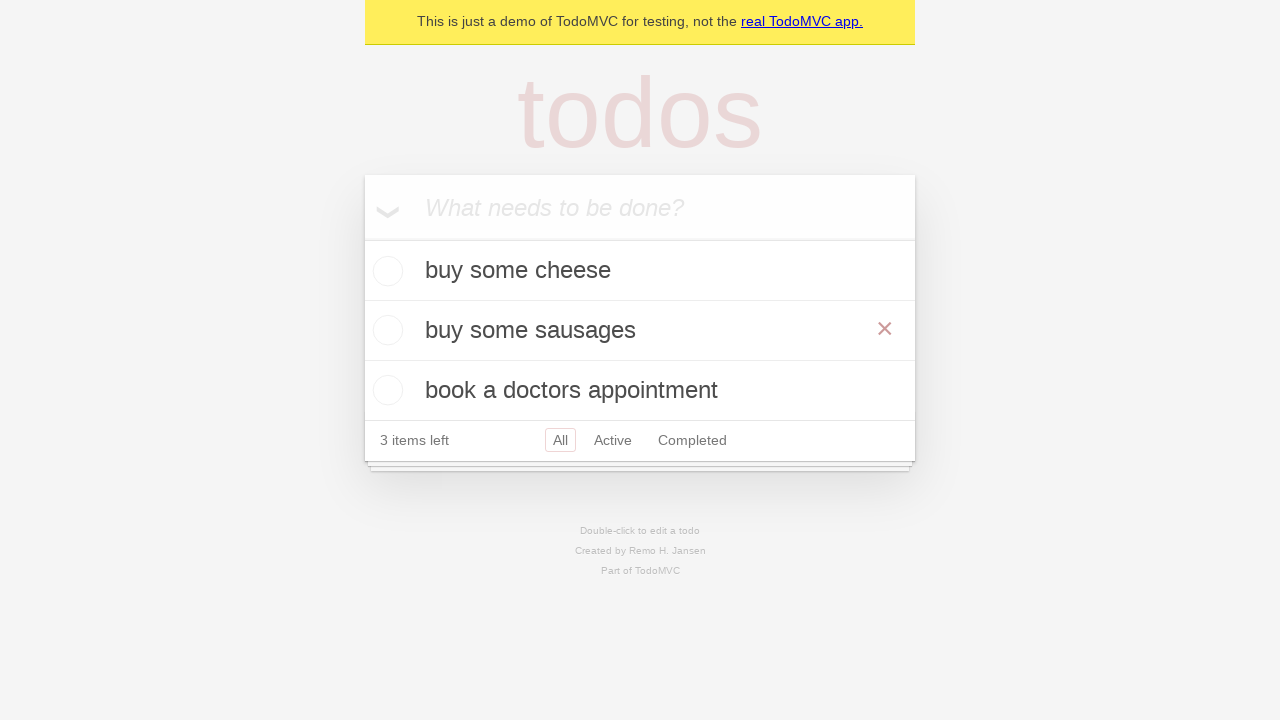

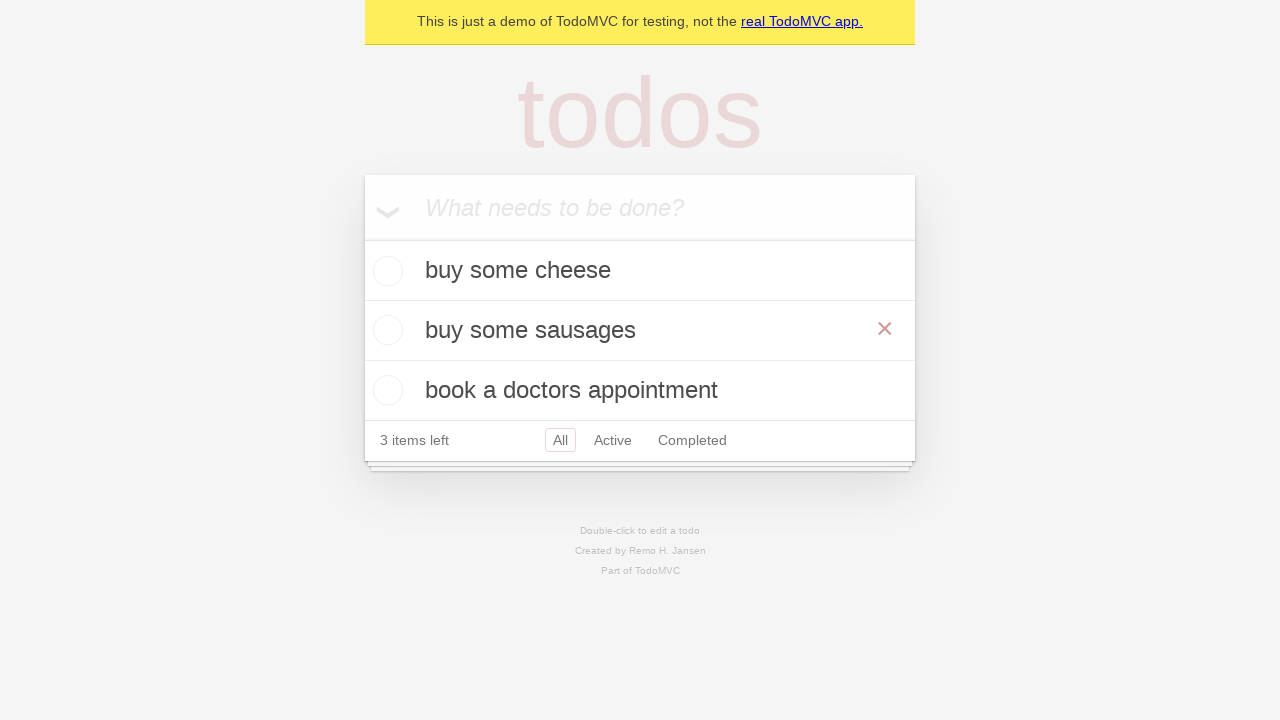